Tests checkbox handling by finding all checkboxes on the page and clicking each one to select them

Starting URL: https://rahulshettyacademy.com/AutomationPractice/

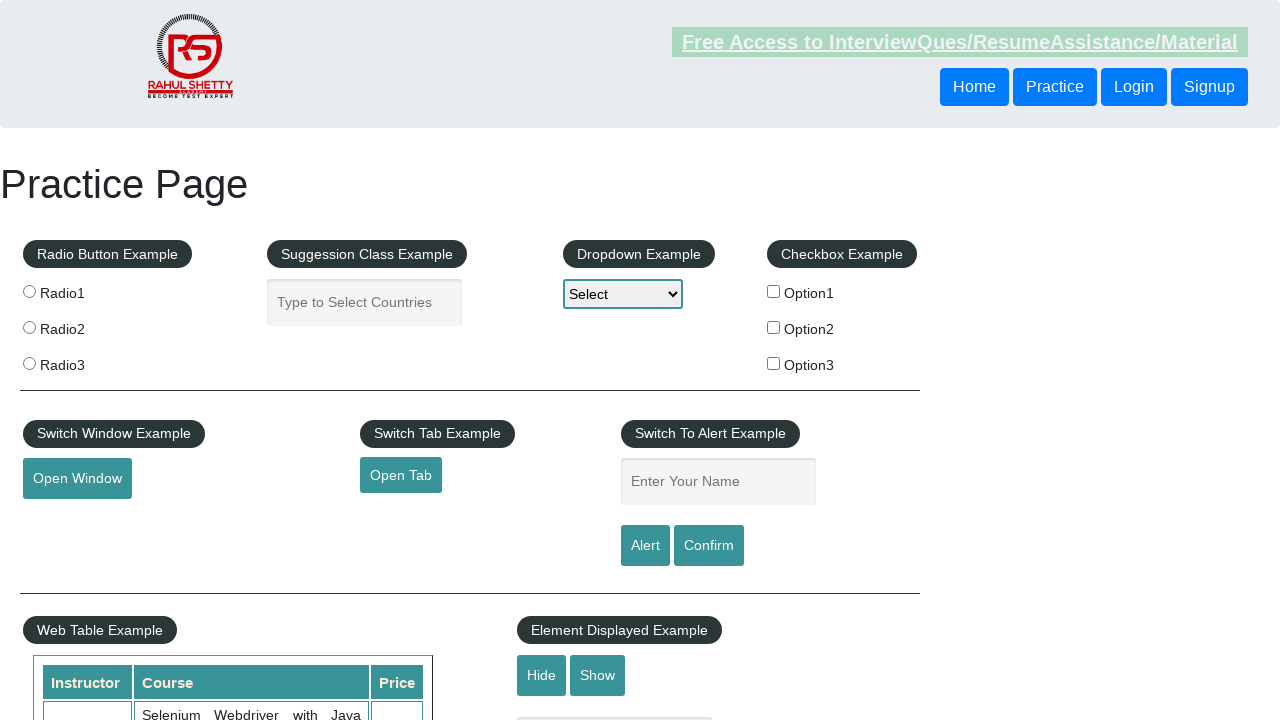

Waited for checkboxes to be available on the page
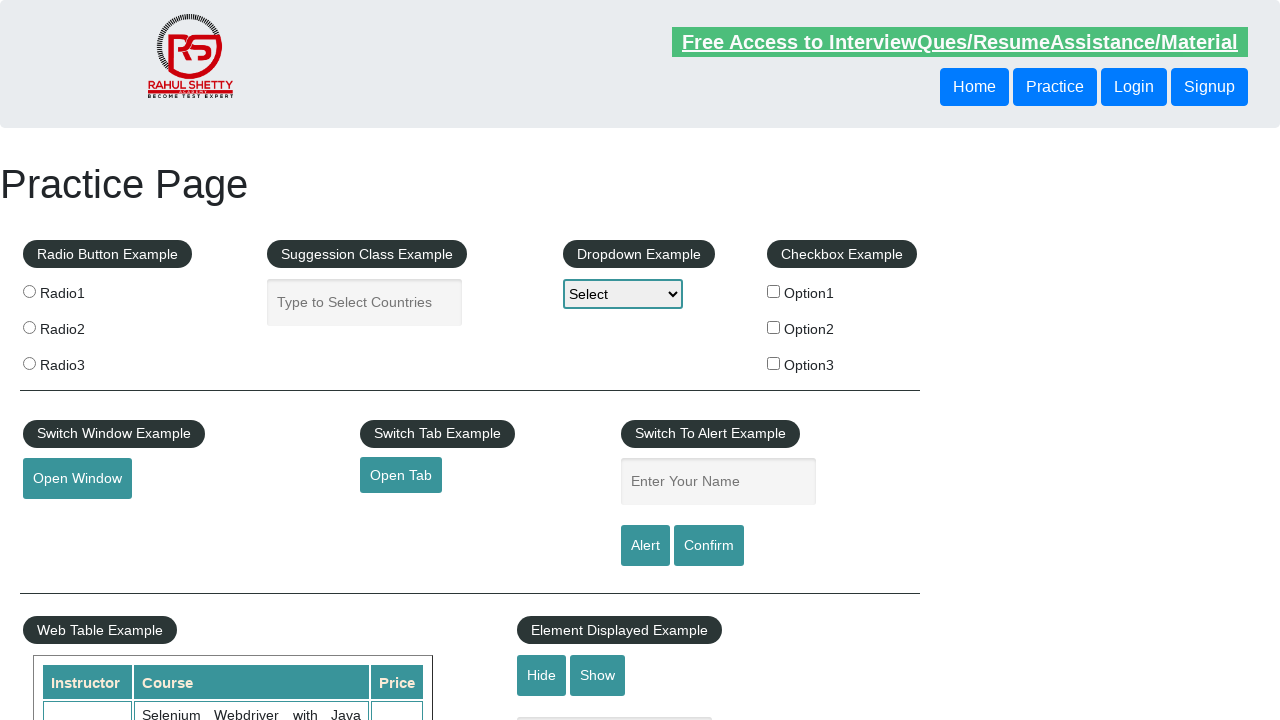

Located all checkboxes on the page
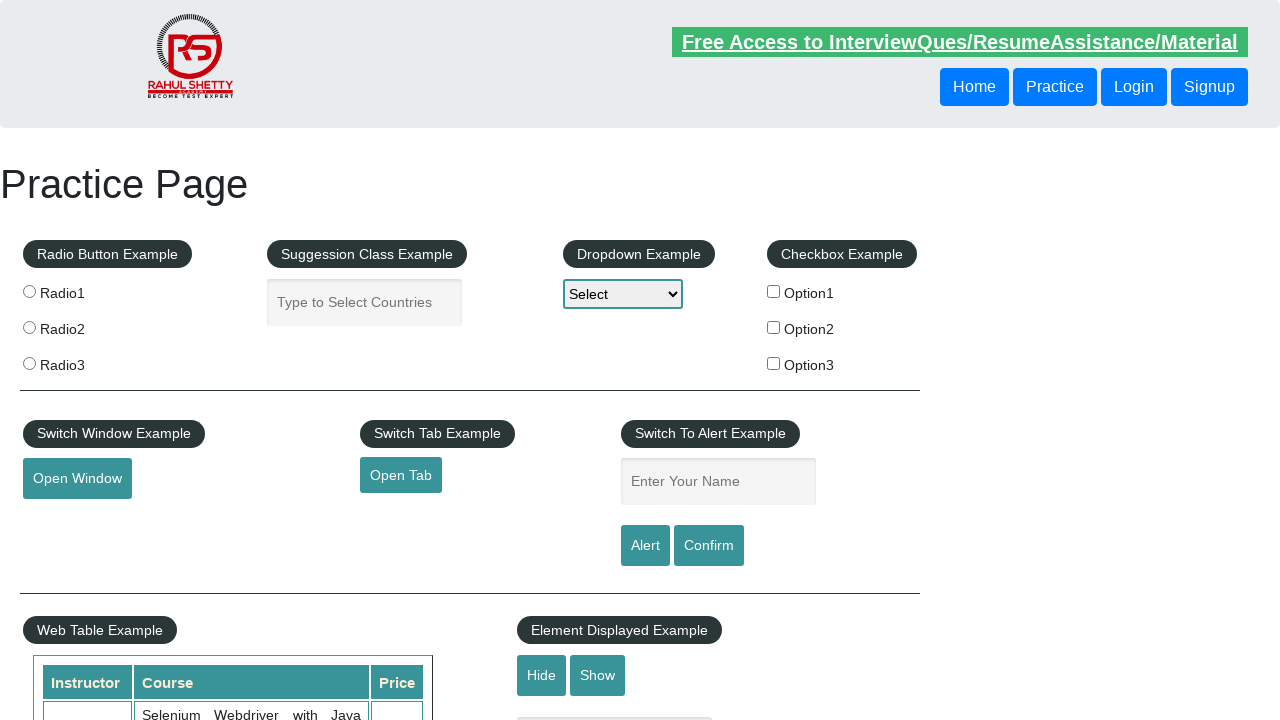

Found 3 checkboxes to select
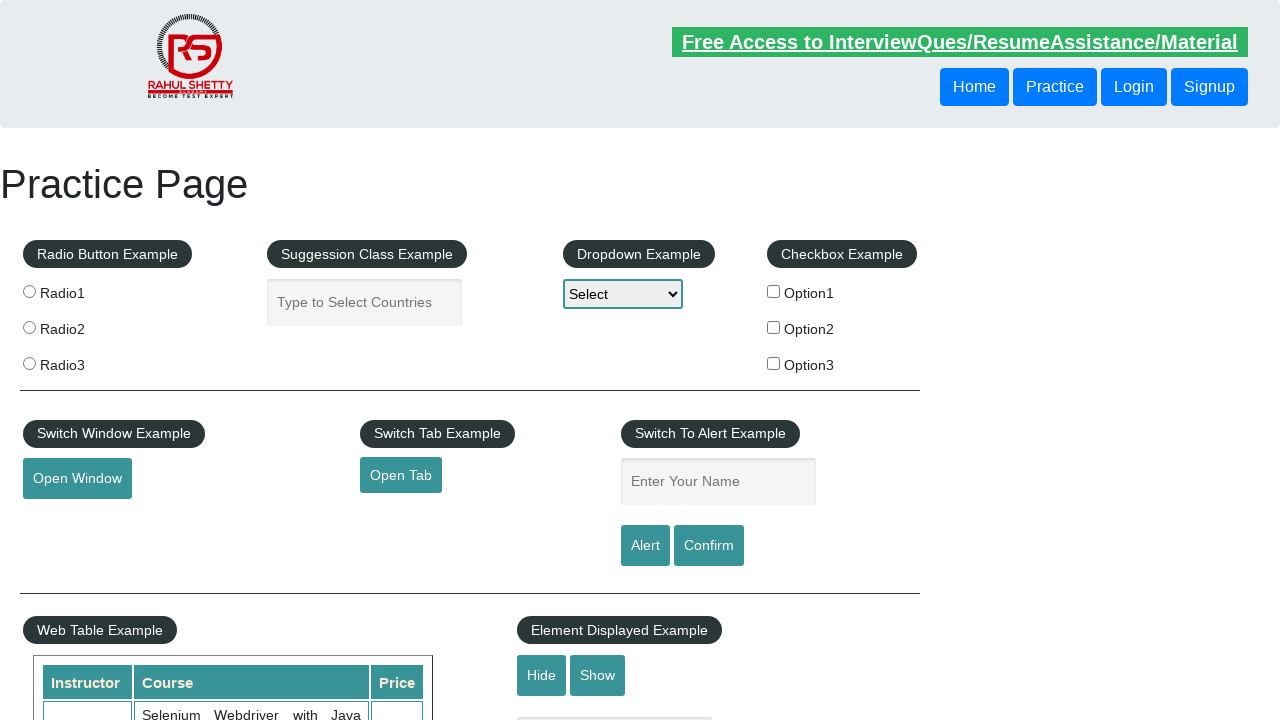

Clicked checkbox 1 of 3 at (774, 291) on input[type='checkbox'] >> nth=0
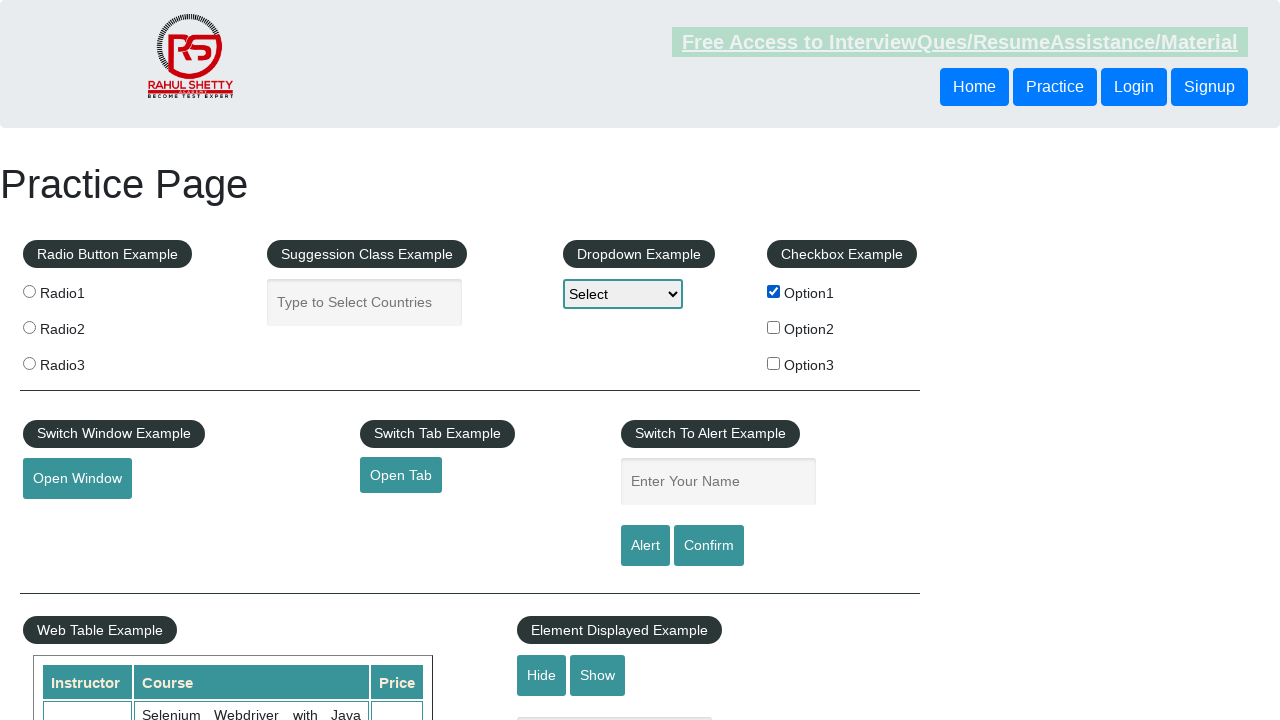

Waited 500ms after clicking checkbox 1
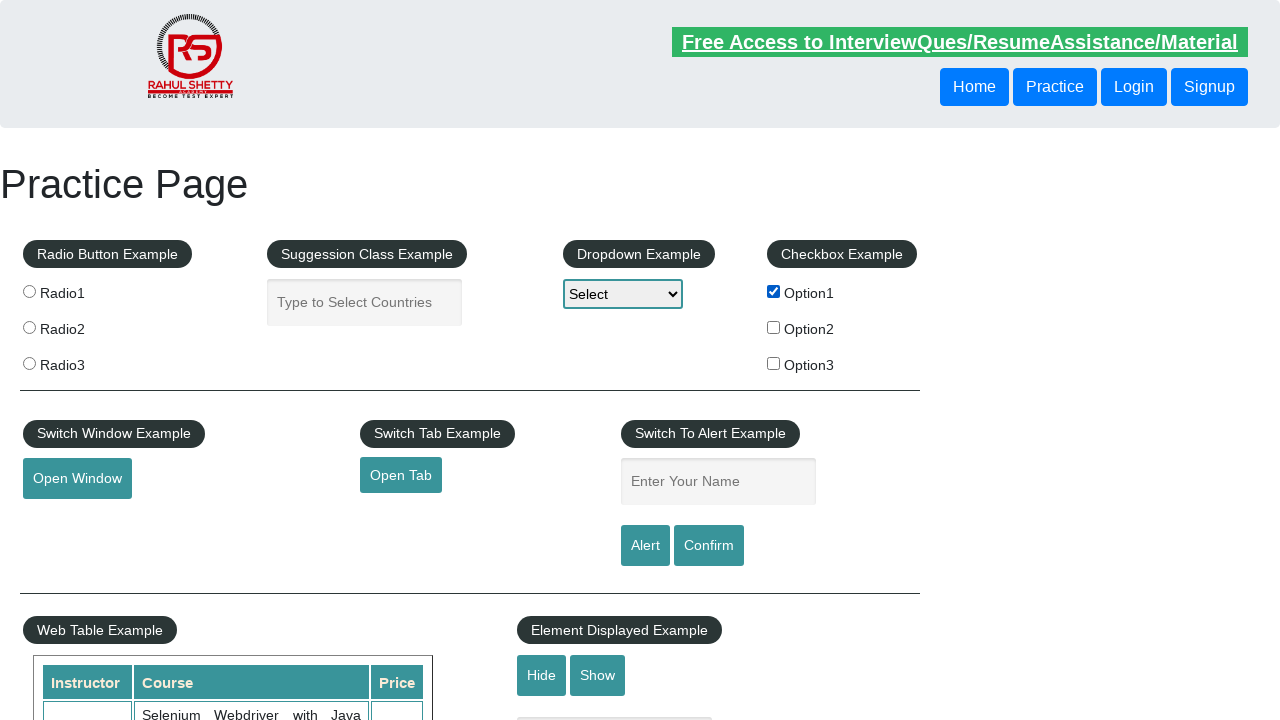

Clicked checkbox 2 of 3 at (774, 327) on input[type='checkbox'] >> nth=1
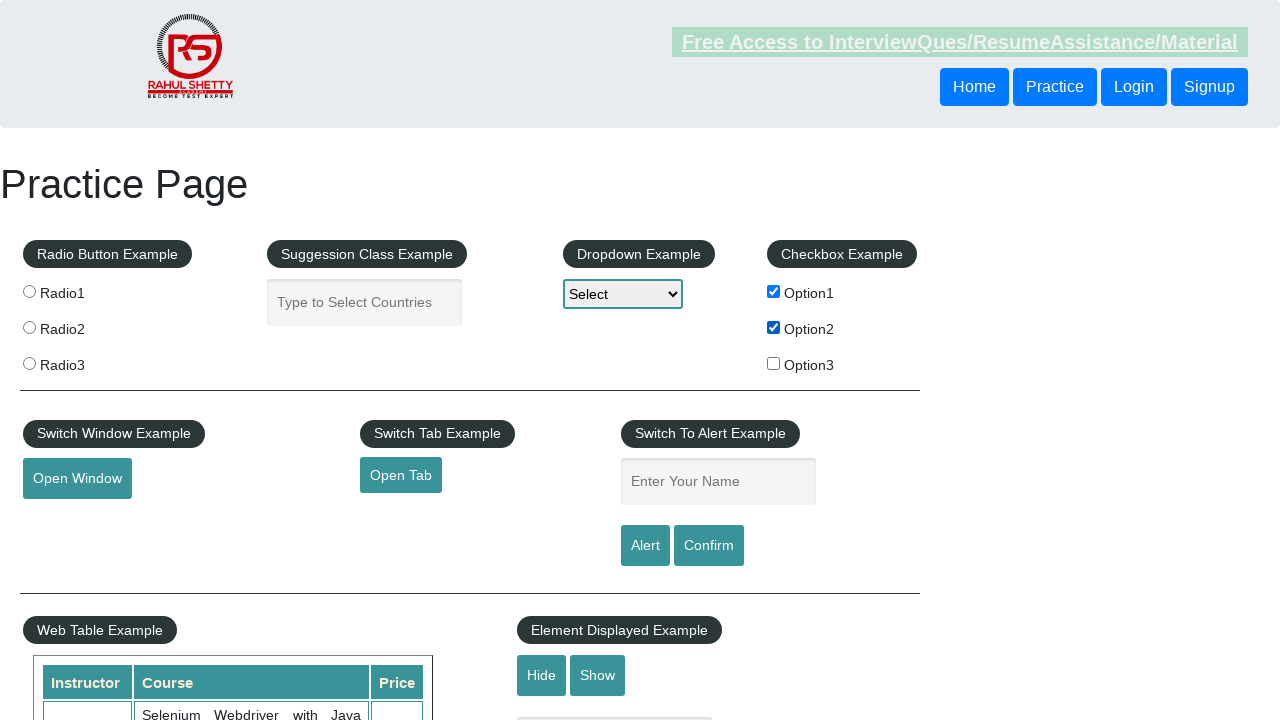

Waited 500ms after clicking checkbox 2
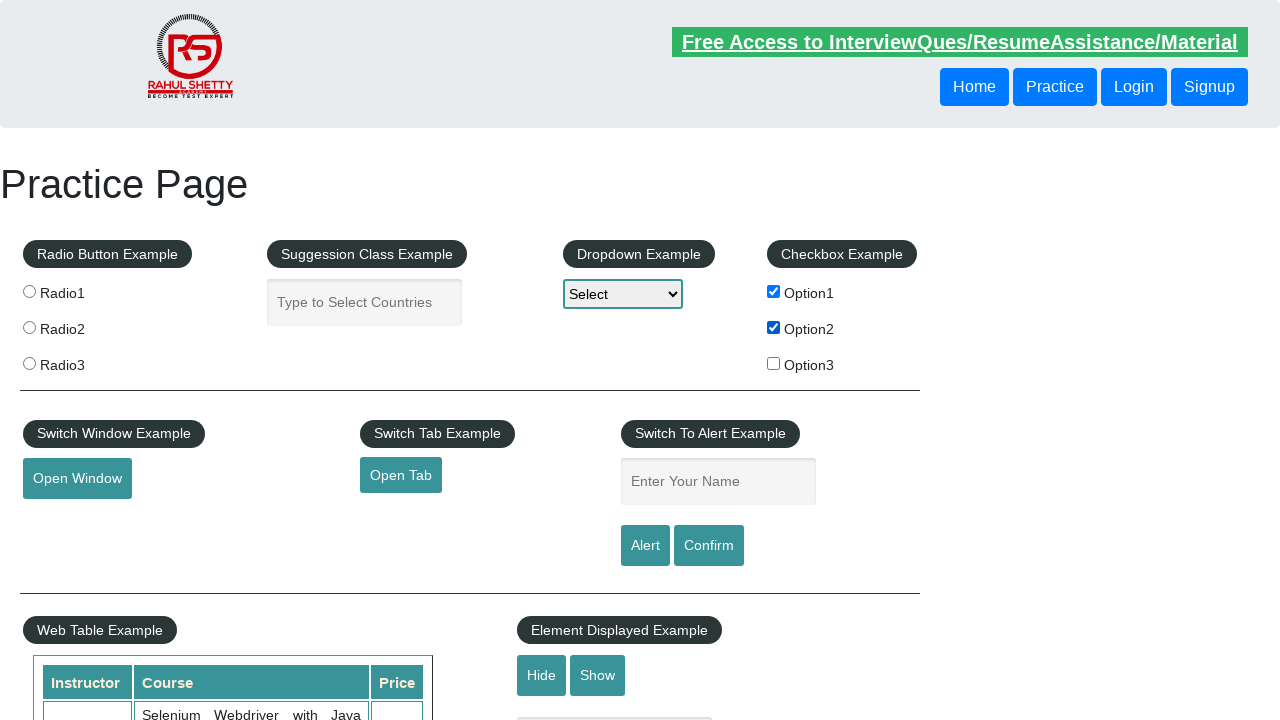

Clicked checkbox 3 of 3 at (774, 363) on input[type='checkbox'] >> nth=2
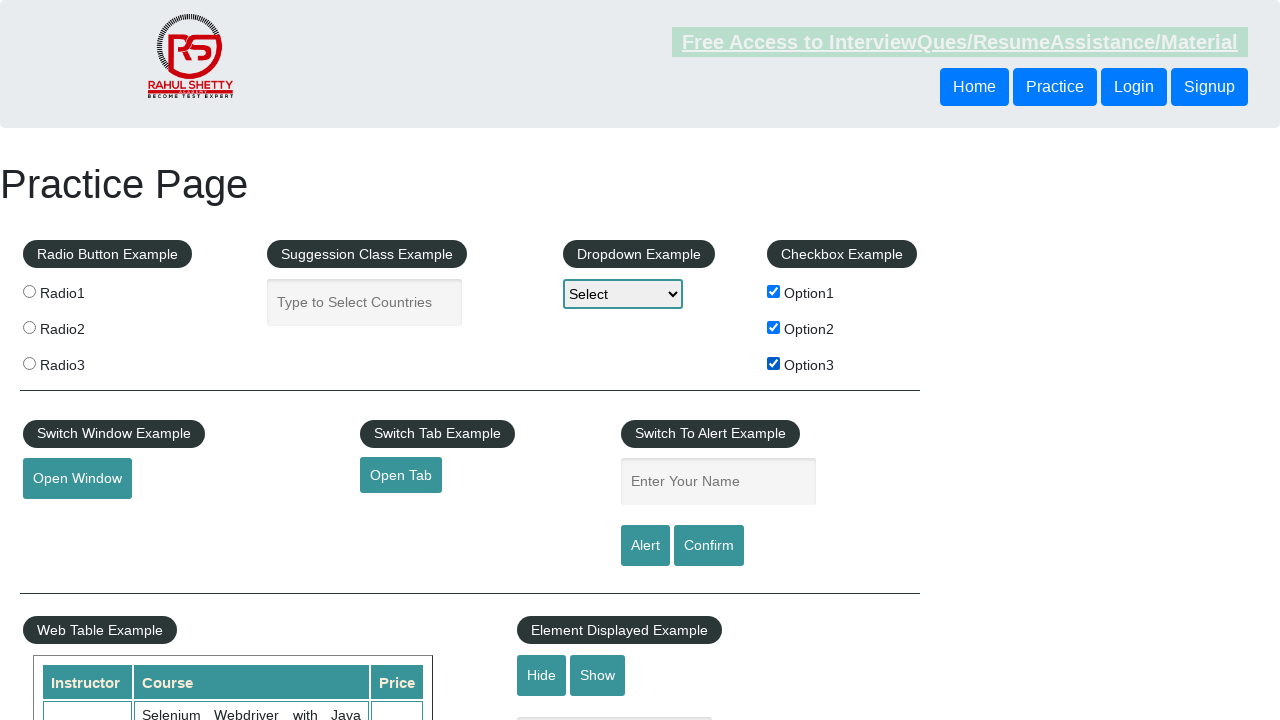

Waited 500ms after clicking checkbox 3
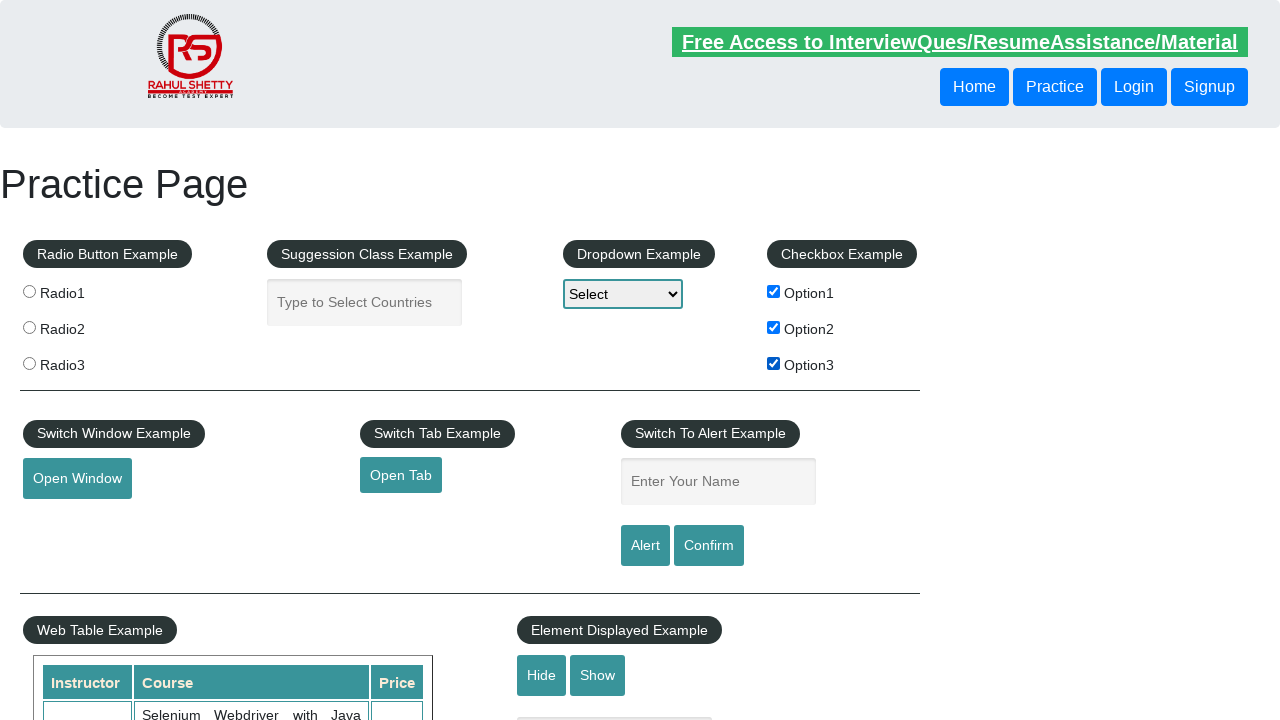

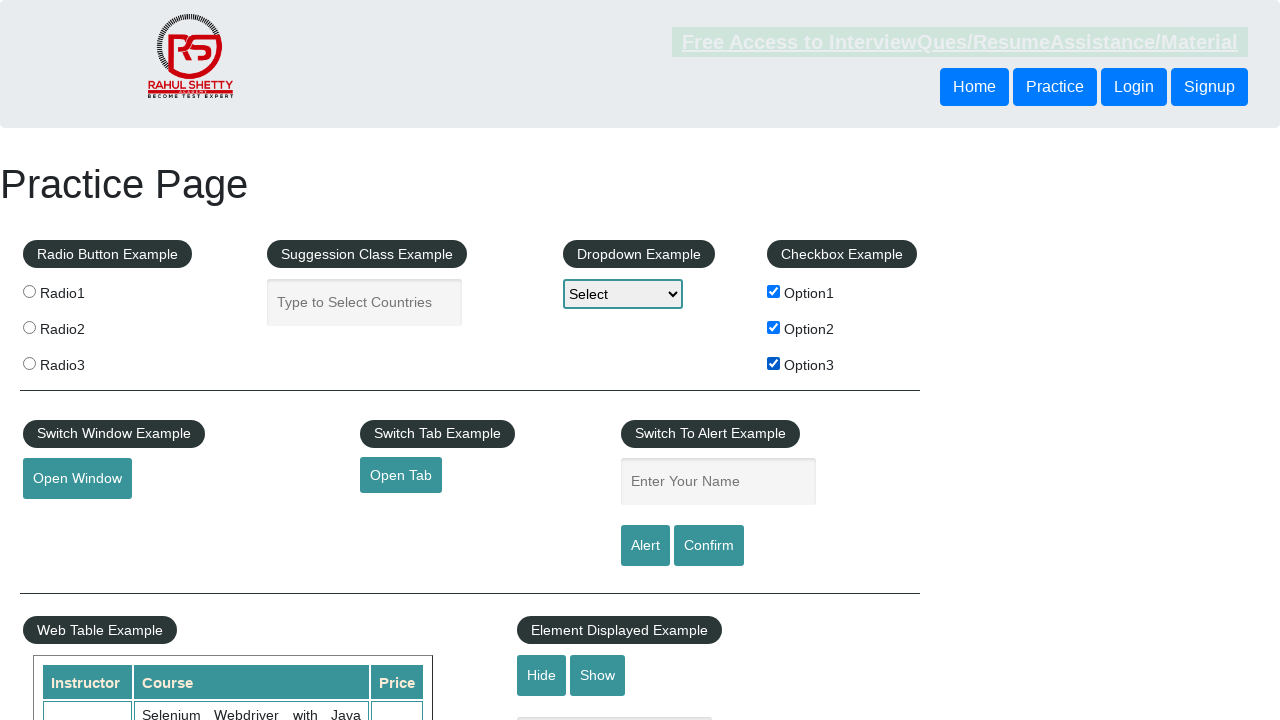